Tests the browser back button functionality when navigating between filter views

Starting URL: https://demo.playwright.dev/todomvc

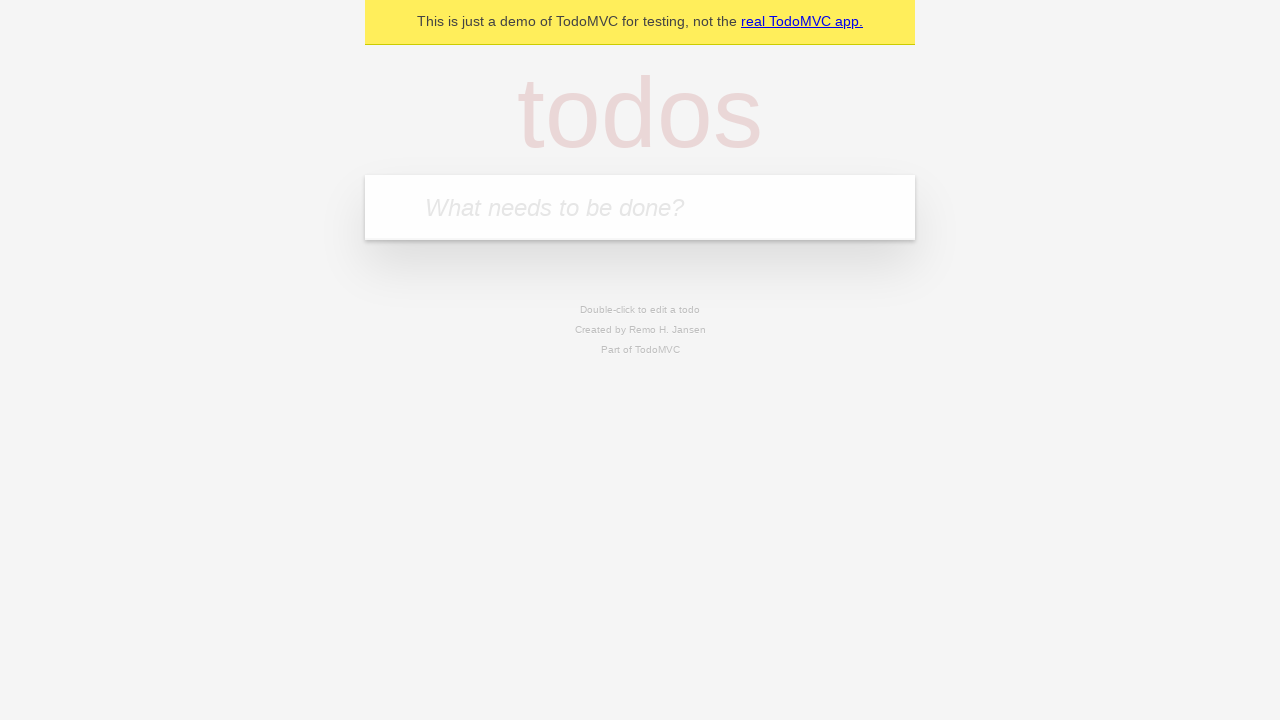

Filled todo input with 'buy some cheese' on internal:attr=[placeholder="What needs to be done?"i]
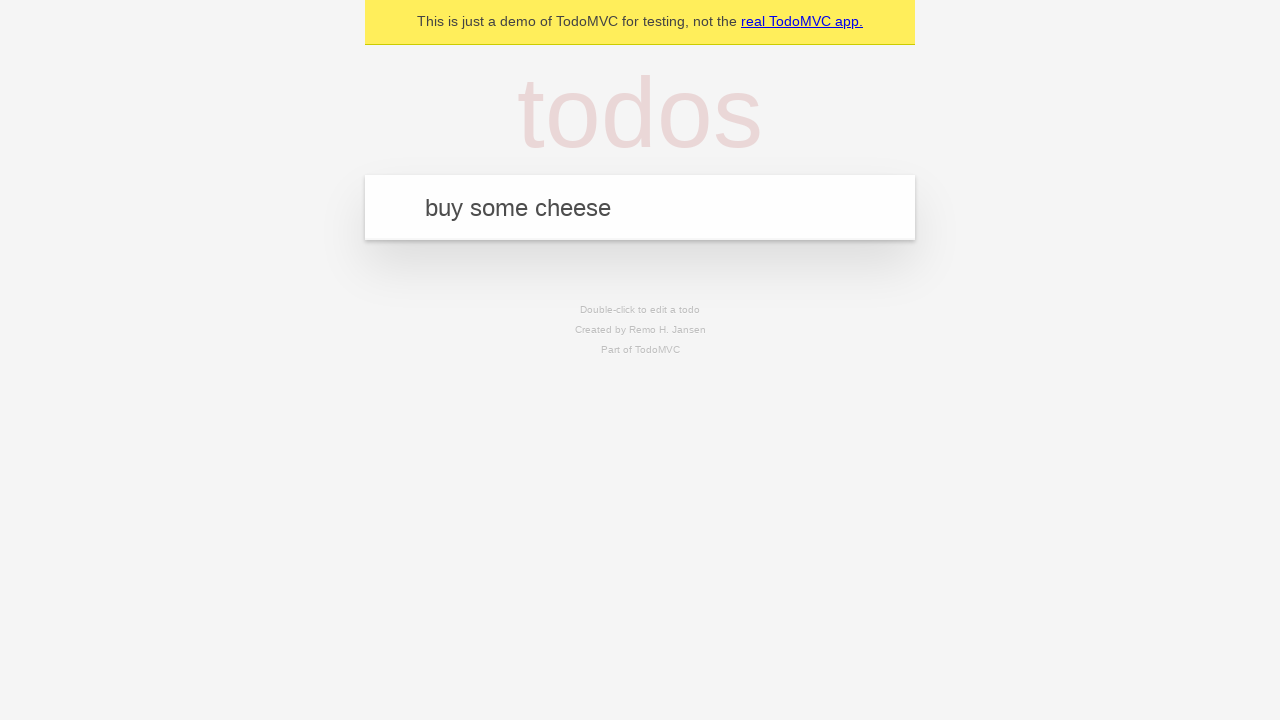

Pressed Enter to add first todo on internal:attr=[placeholder="What needs to be done?"i]
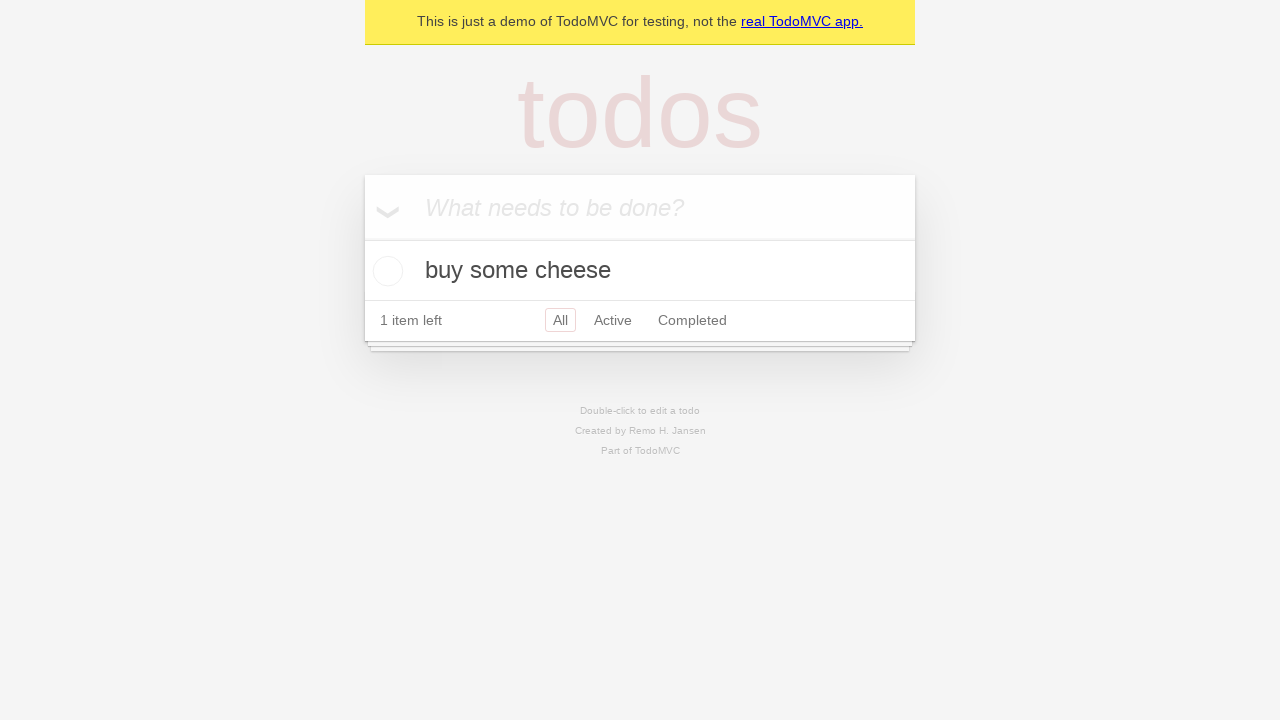

Filled todo input with 'feed the cat' on internal:attr=[placeholder="What needs to be done?"i]
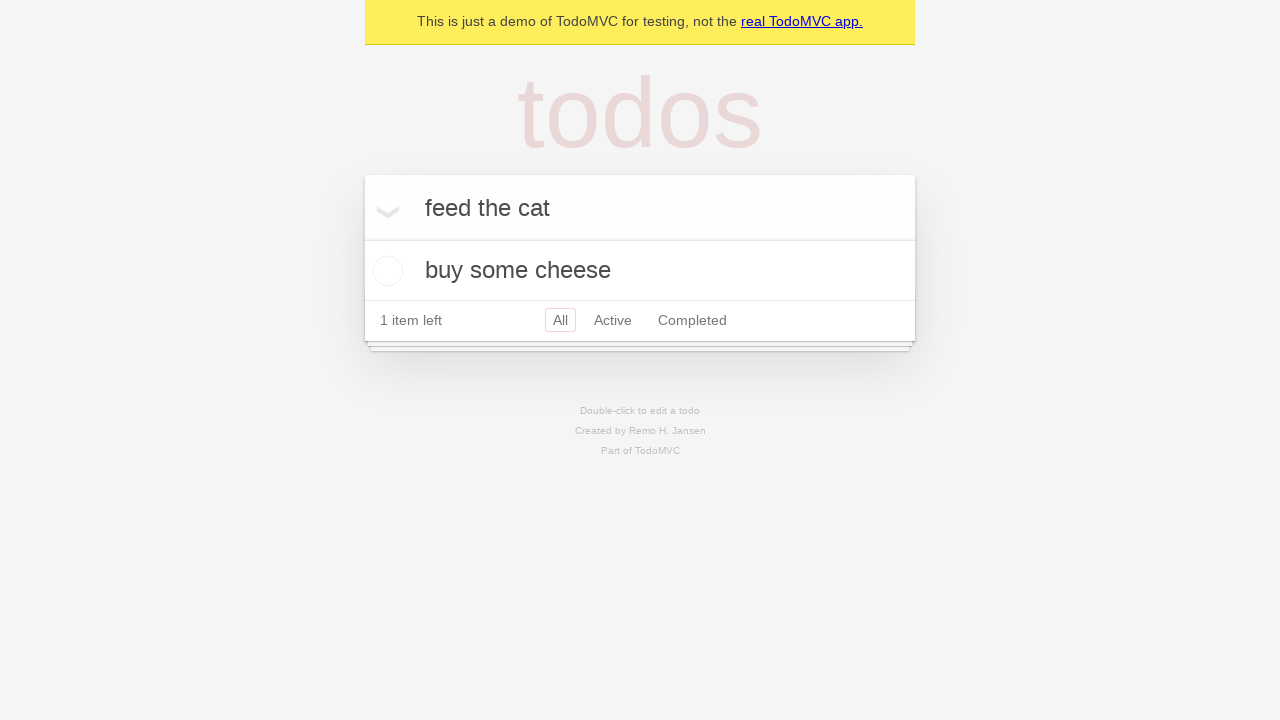

Pressed Enter to add second todo on internal:attr=[placeholder="What needs to be done?"i]
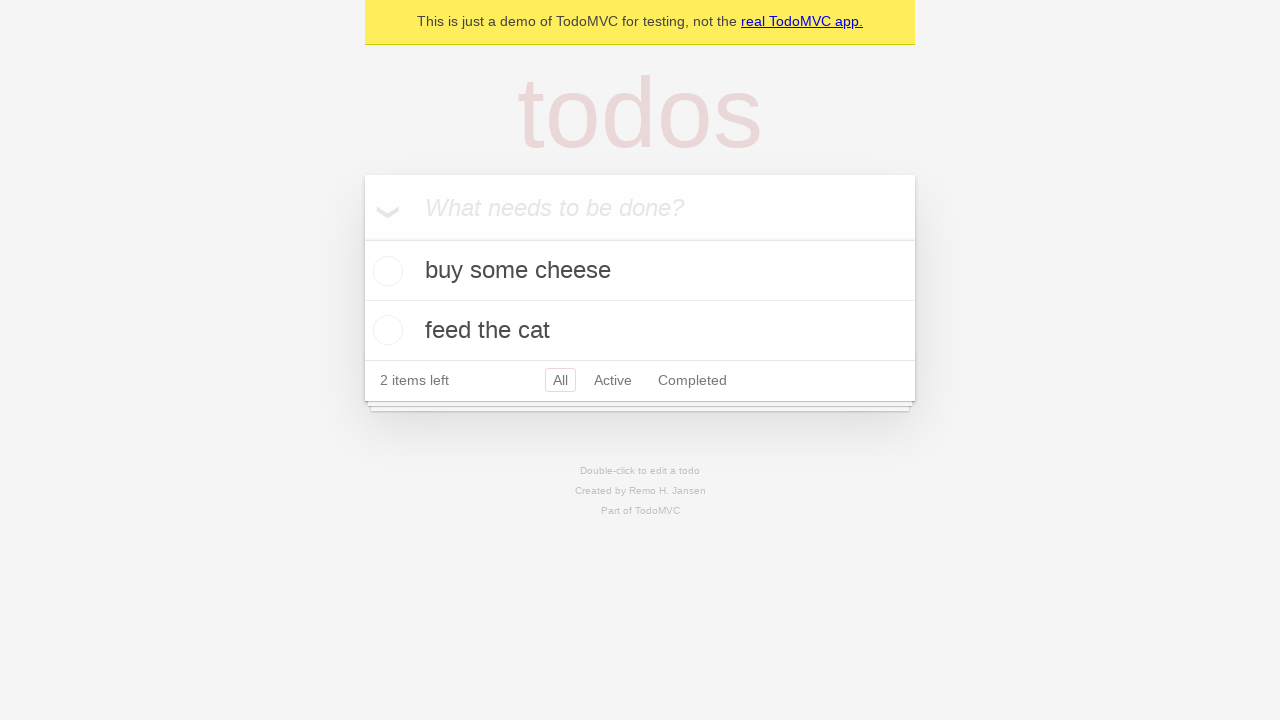

Filled todo input with 'book a doctors appointment' on internal:attr=[placeholder="What needs to be done?"i]
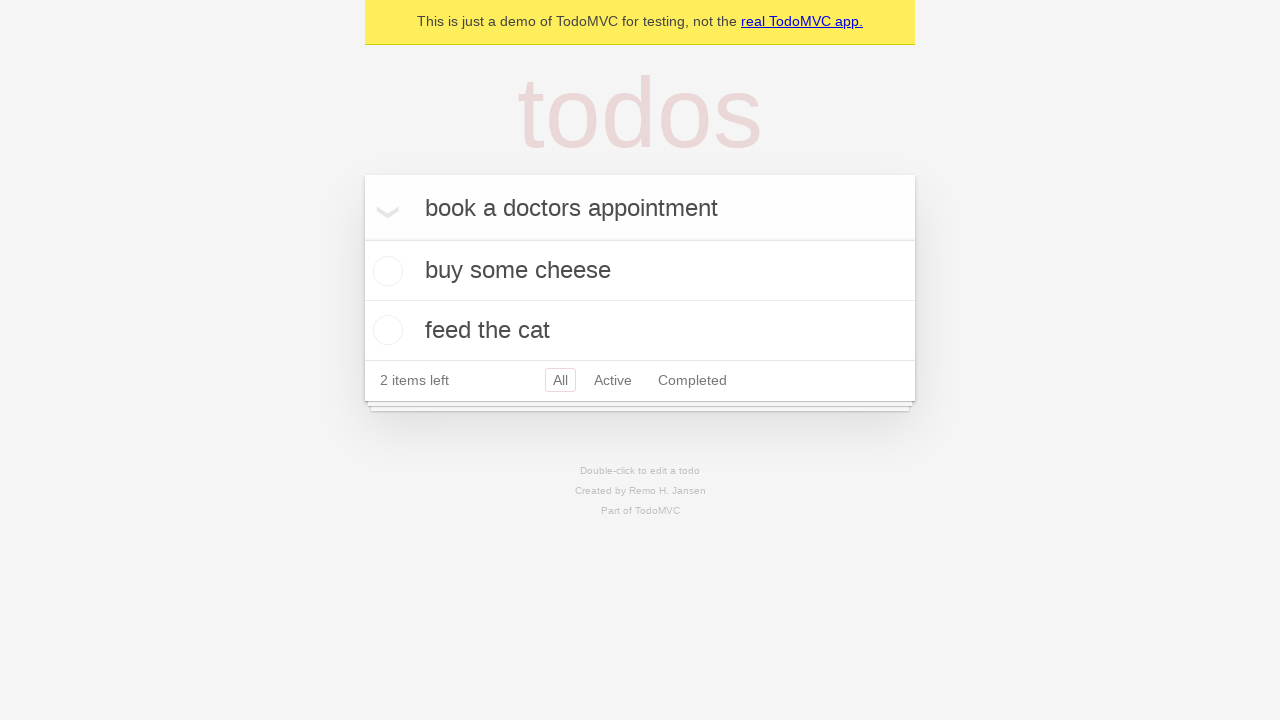

Pressed Enter to add third todo on internal:attr=[placeholder="What needs to be done?"i]
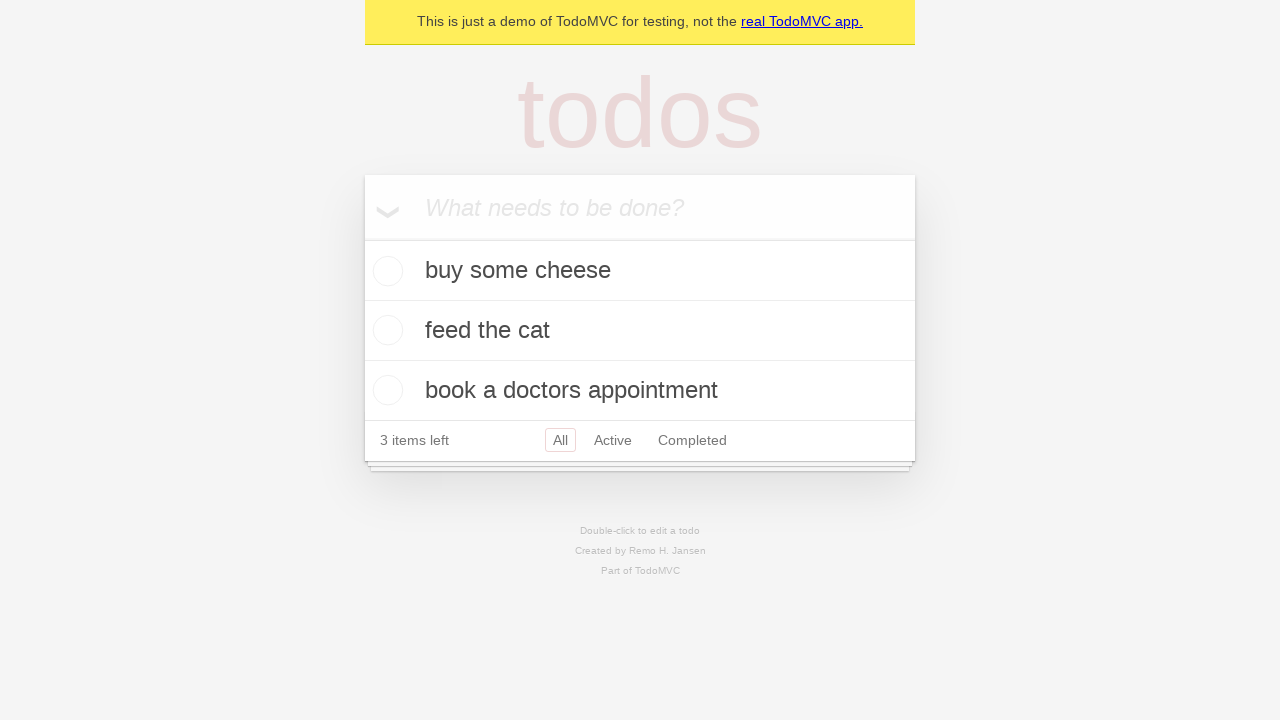

Checked the second todo item at (385, 330) on internal:testid=[data-testid="todo-item"s] >> nth=1 >> internal:role=checkbox
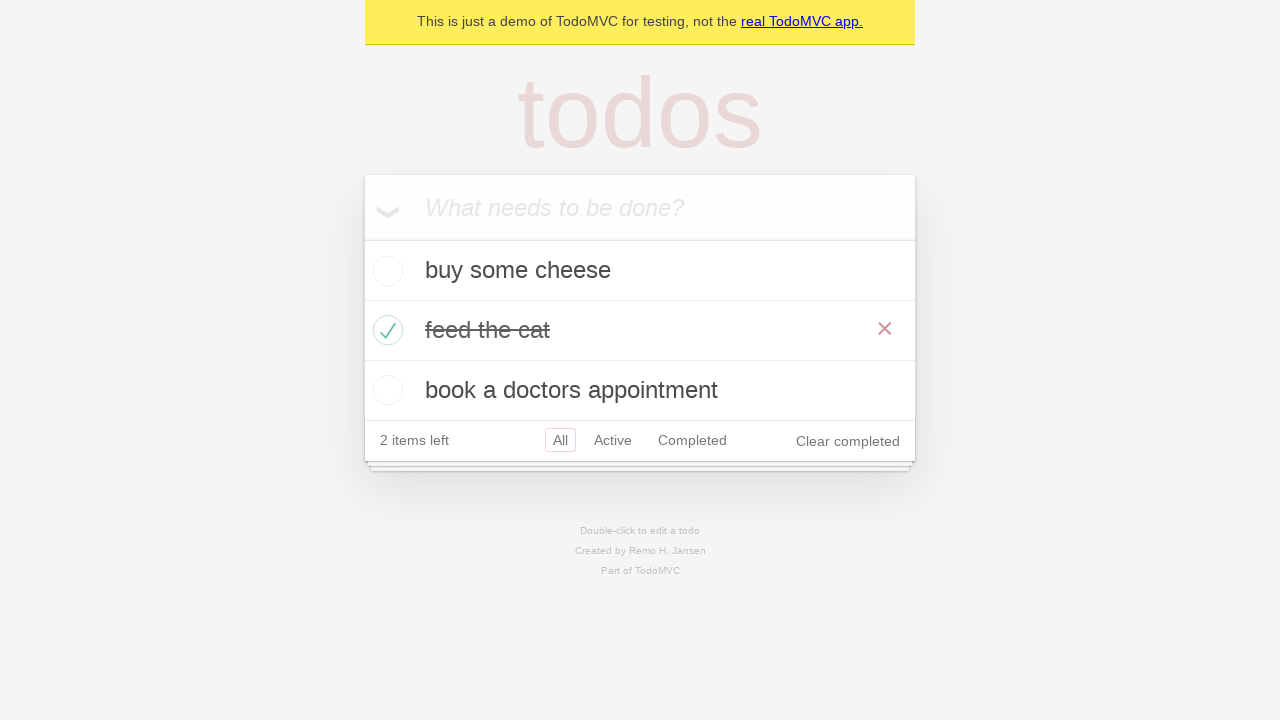

Clicked 'All' filter to show all todos at (560, 440) on internal:role=link[name="All"i]
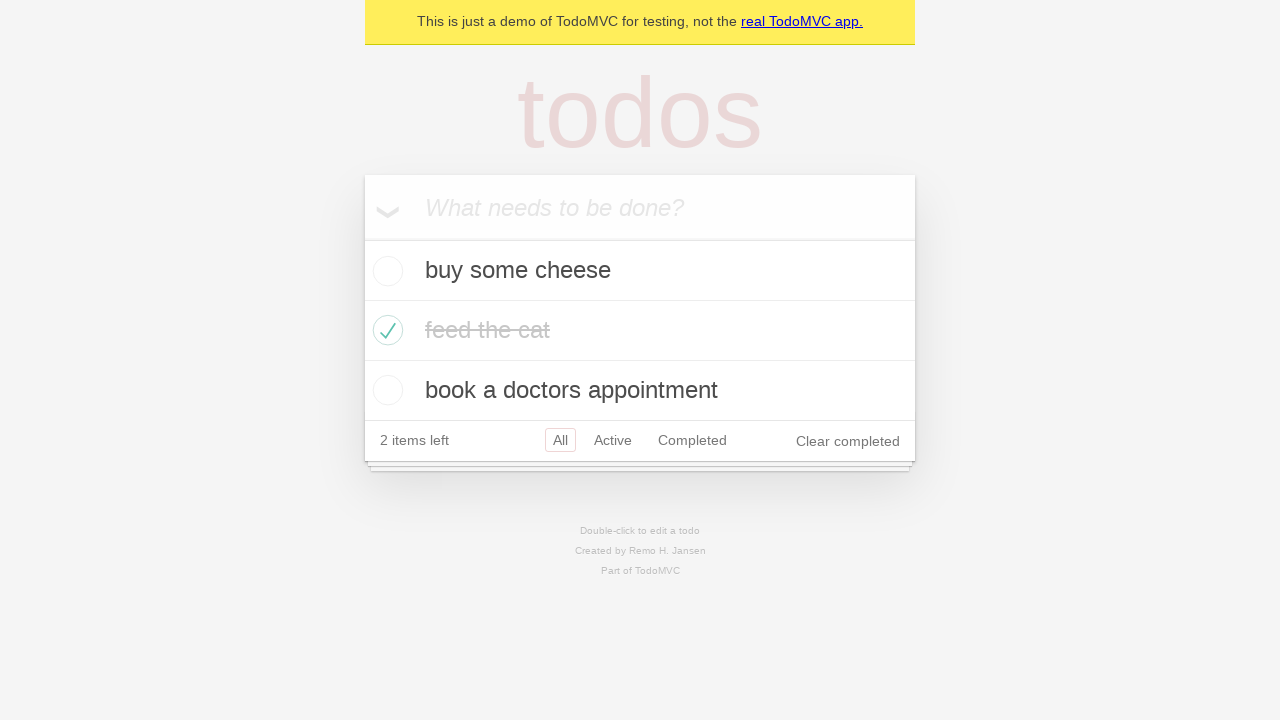

Clicked 'Active' filter to show active todos at (613, 440) on internal:role=link[name="Active"i]
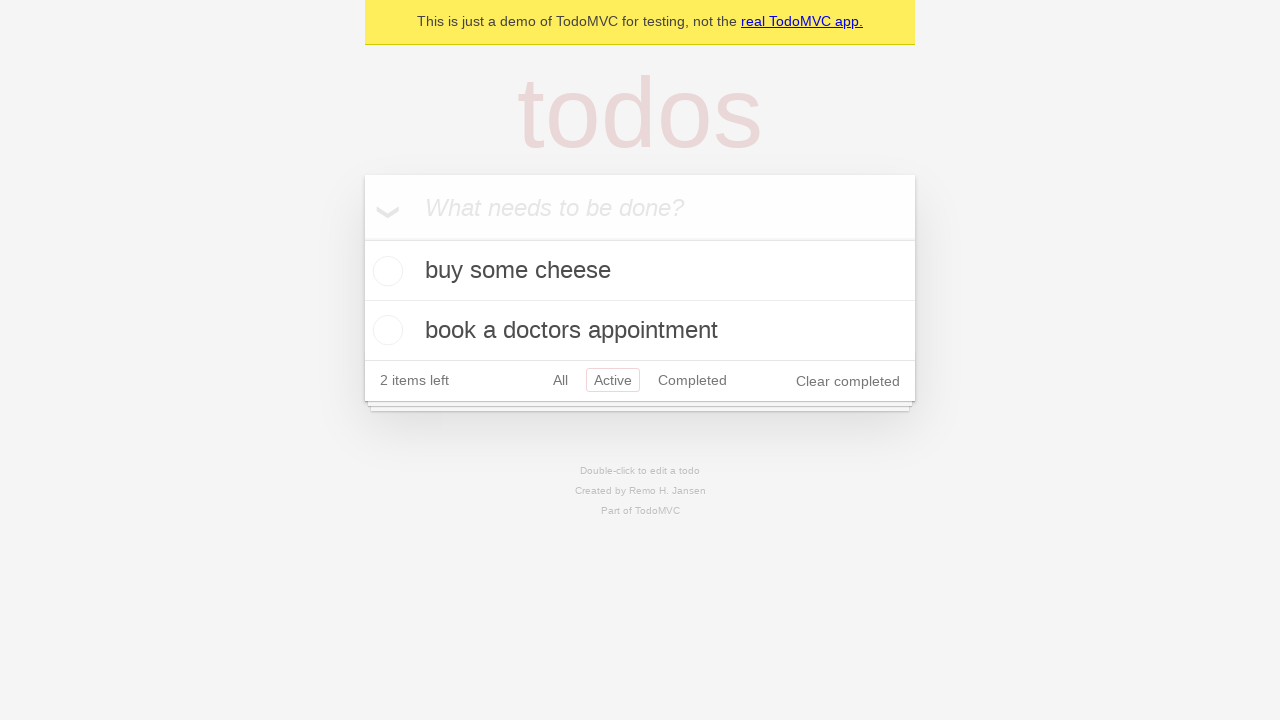

Clicked 'Completed' filter to show completed todos at (692, 380) on internal:role=link[name="Completed"i]
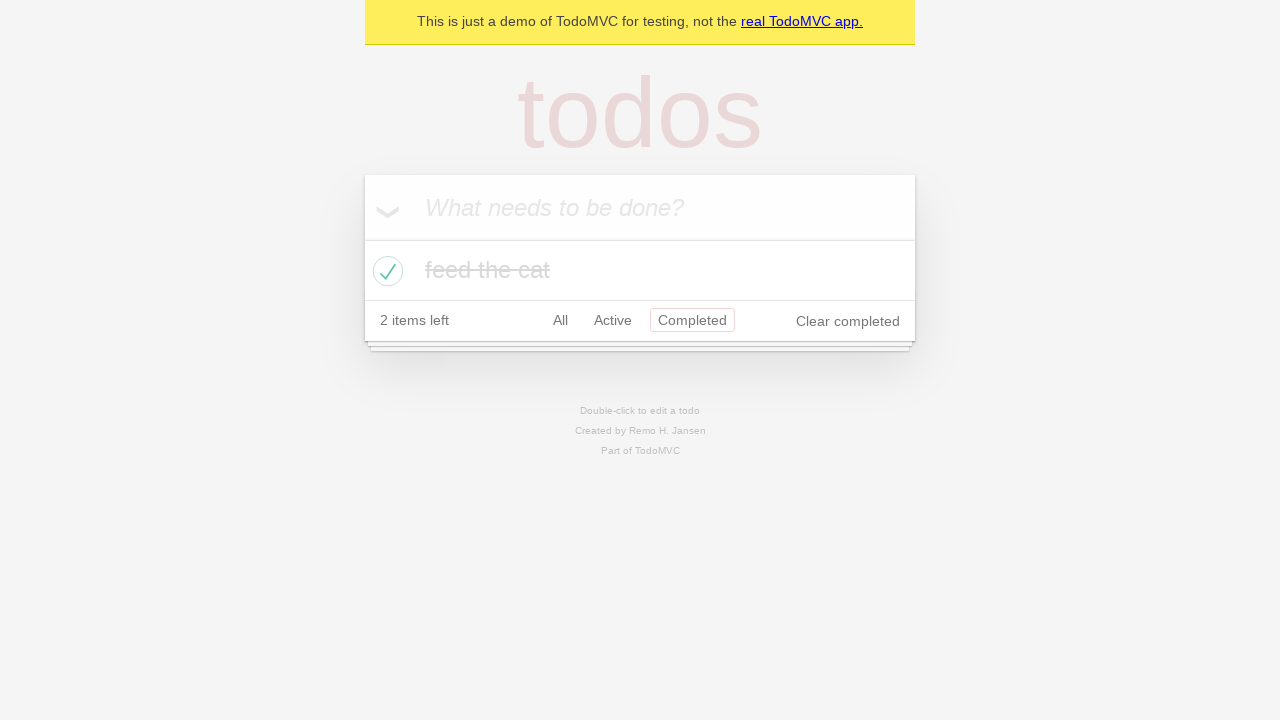

Used browser back button to return to Active filter view
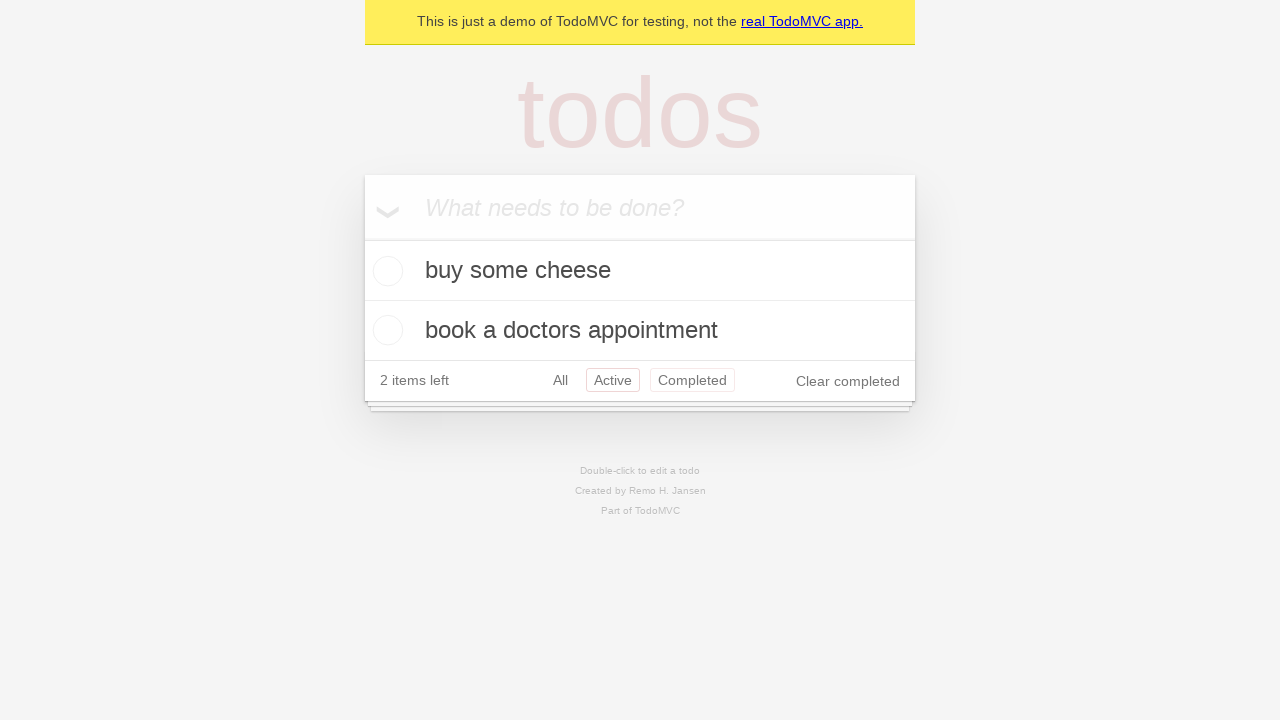

Used browser back button to return to All filter view
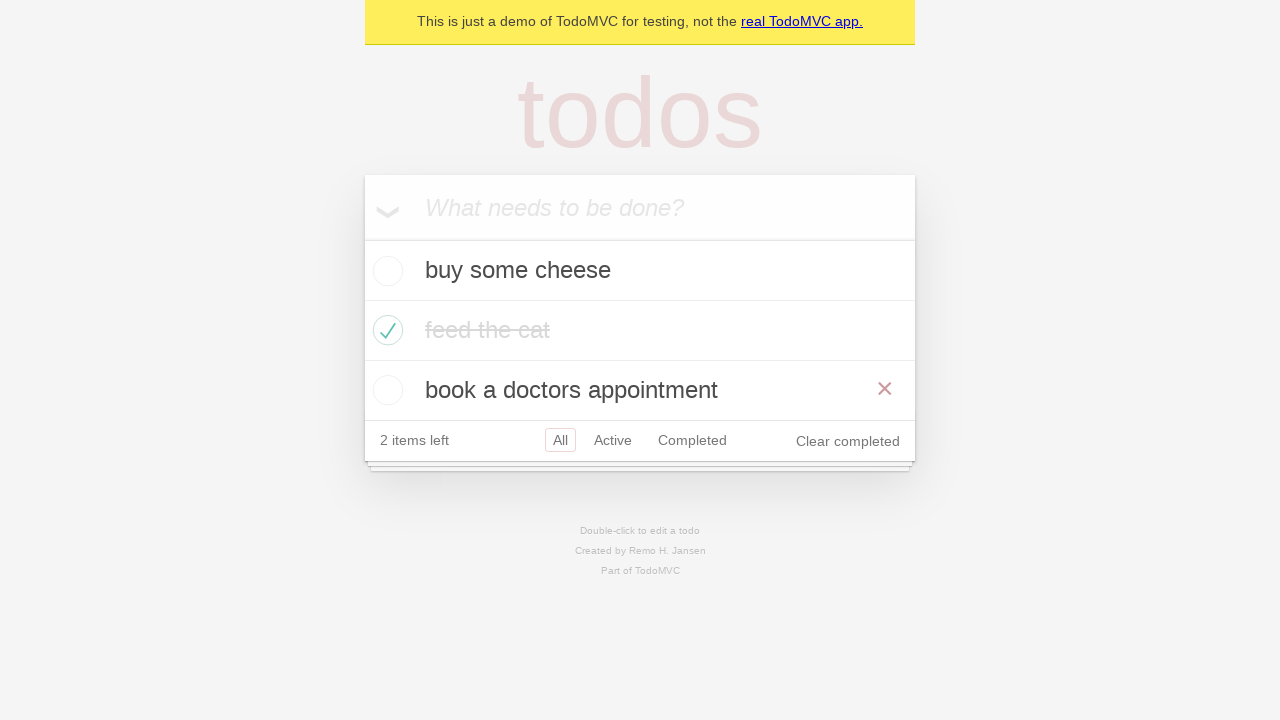

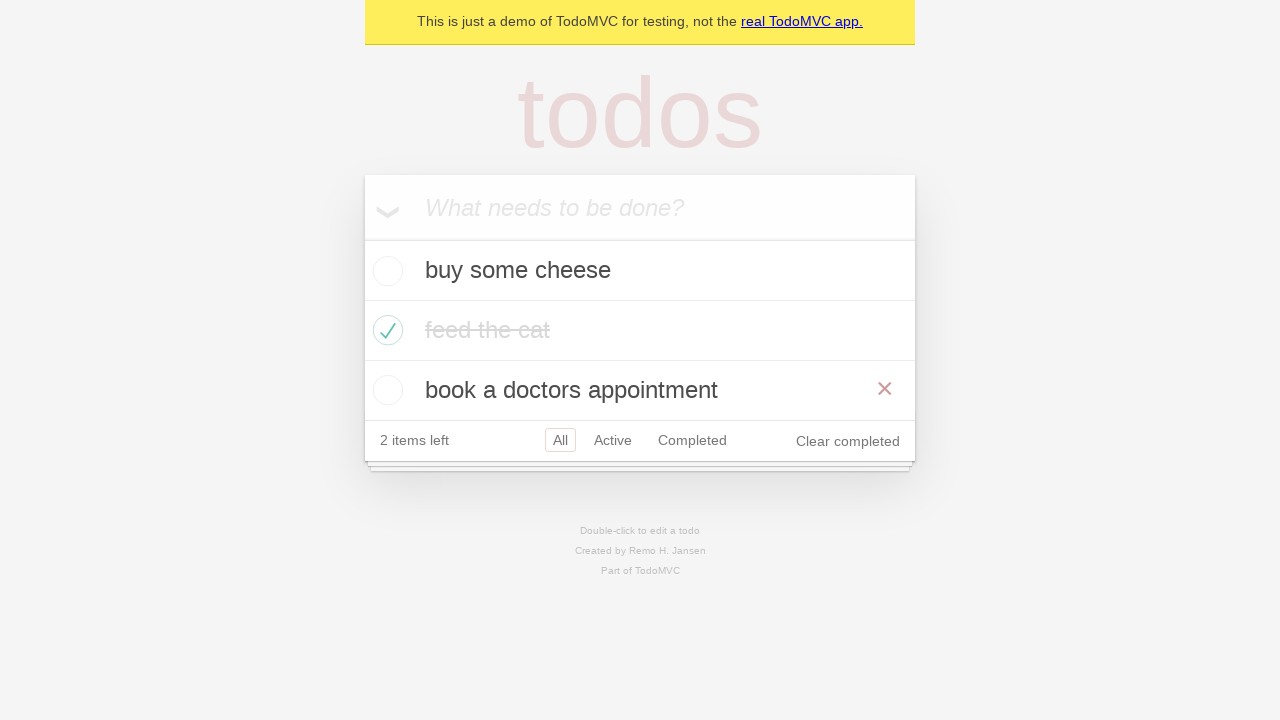